Tests scrolling to form elements and filling in name and date fields on a form page

Starting URL: https://formy-project.herokuapp.com/scroll

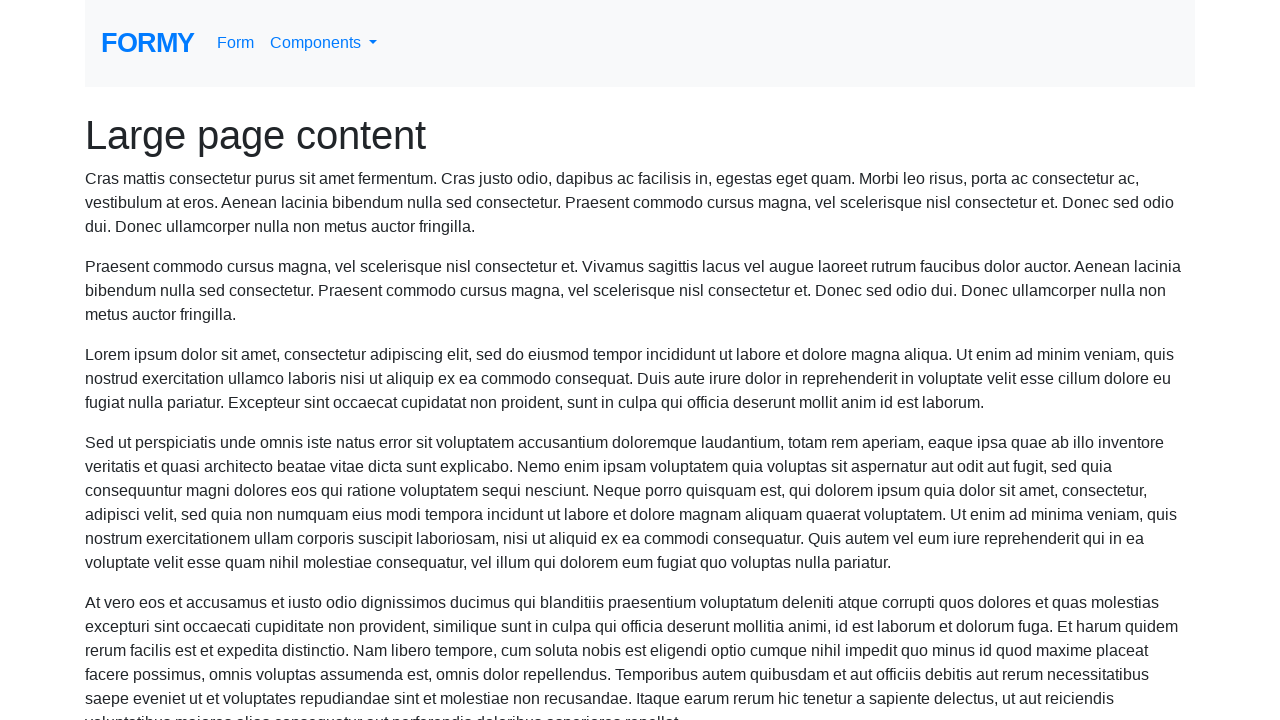

Scrolled to name field
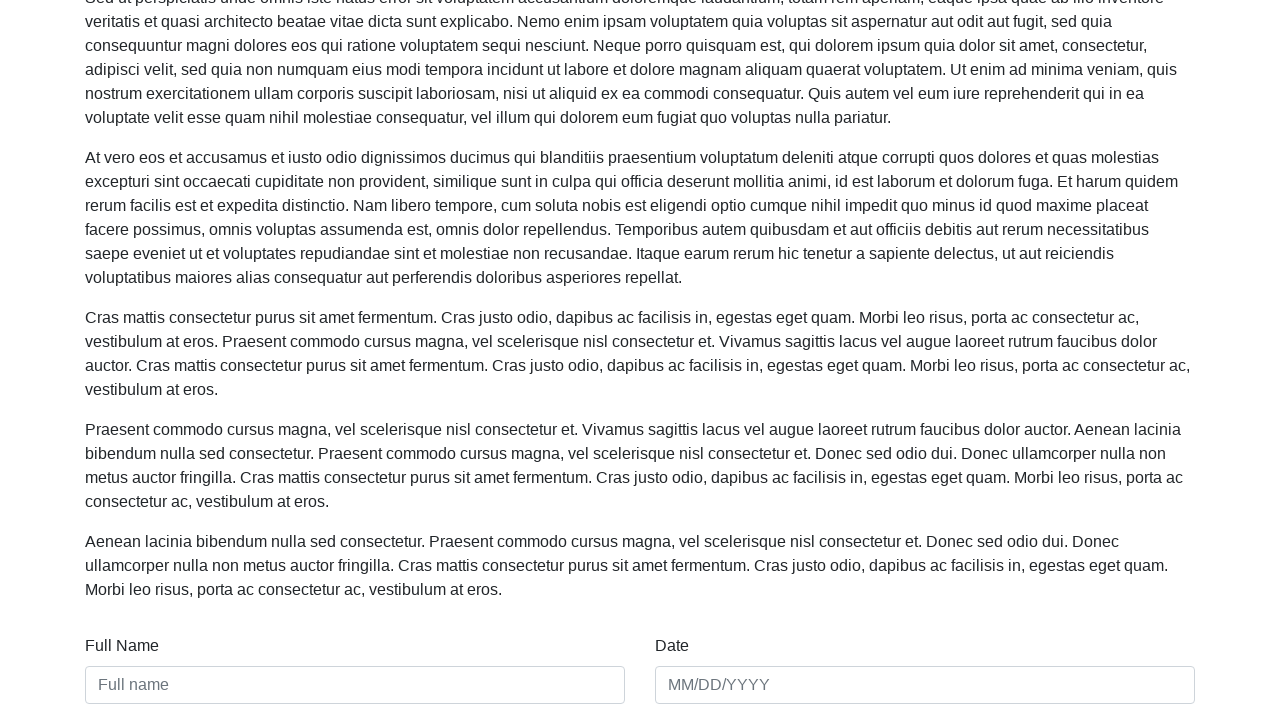

Filled name field with 'Jennifer Smith' on #name
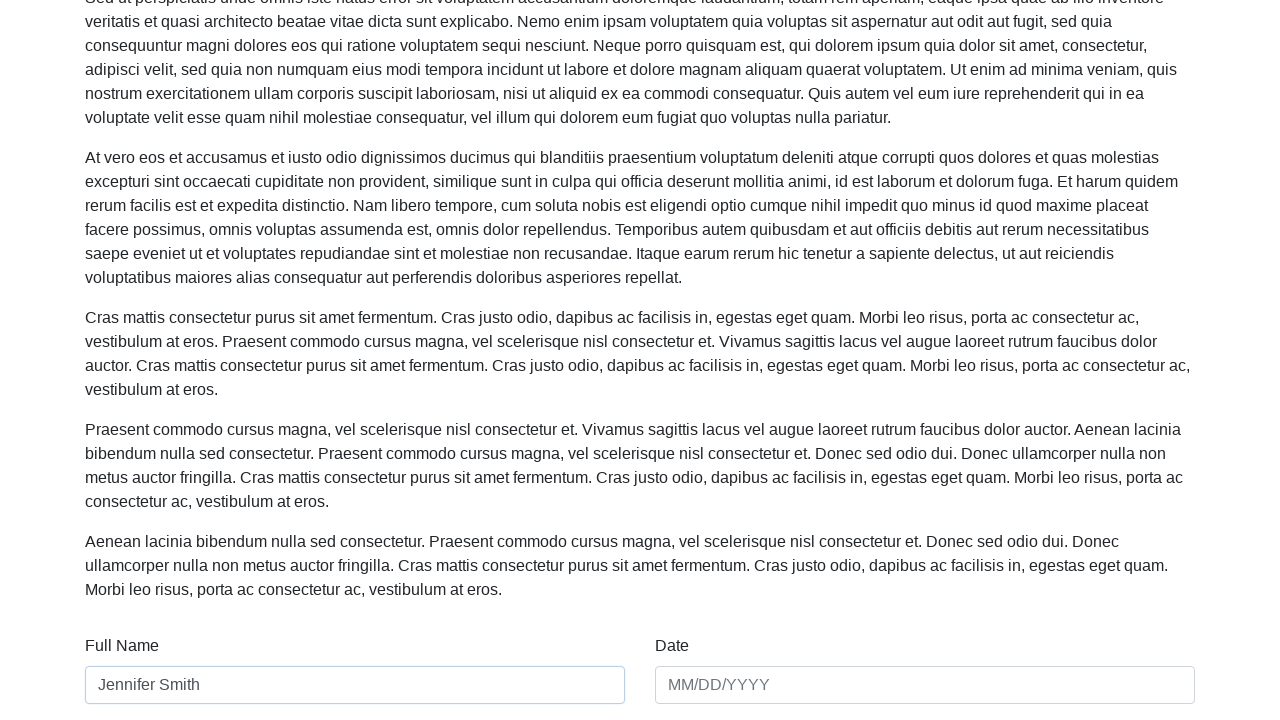

Filled date field with '11/25/2023' on #date
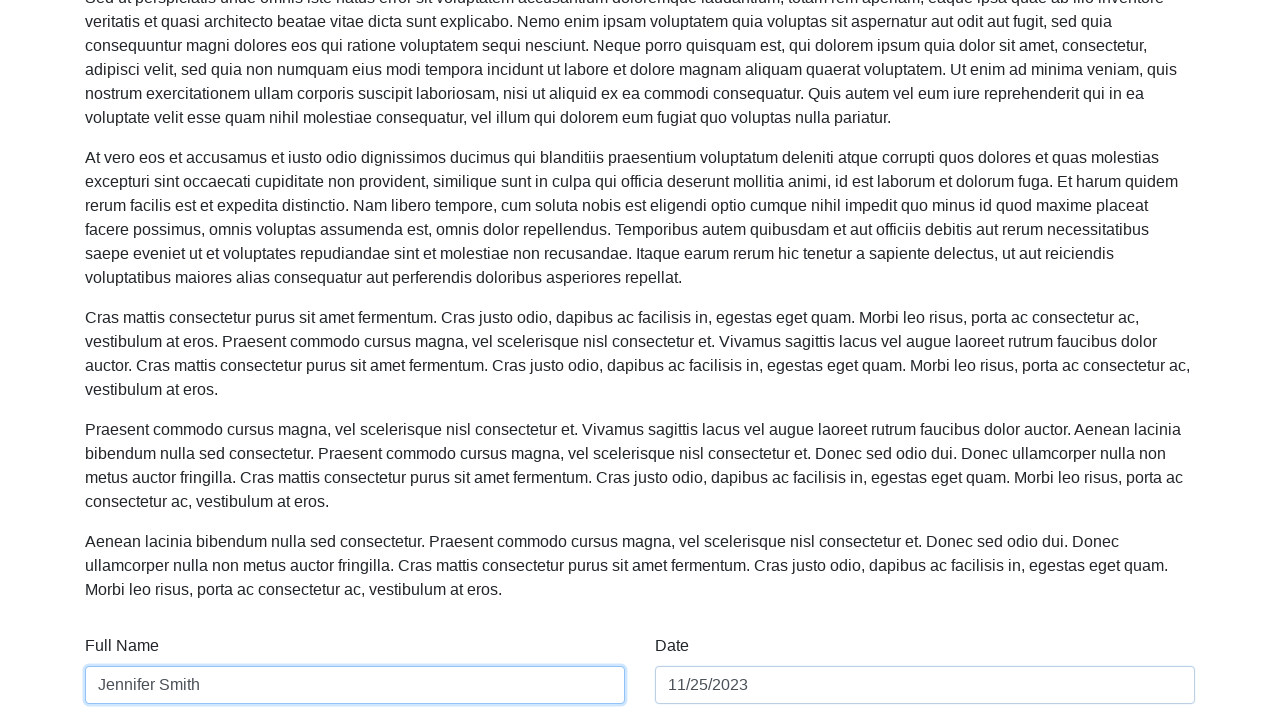

Waited 1000ms for form to update
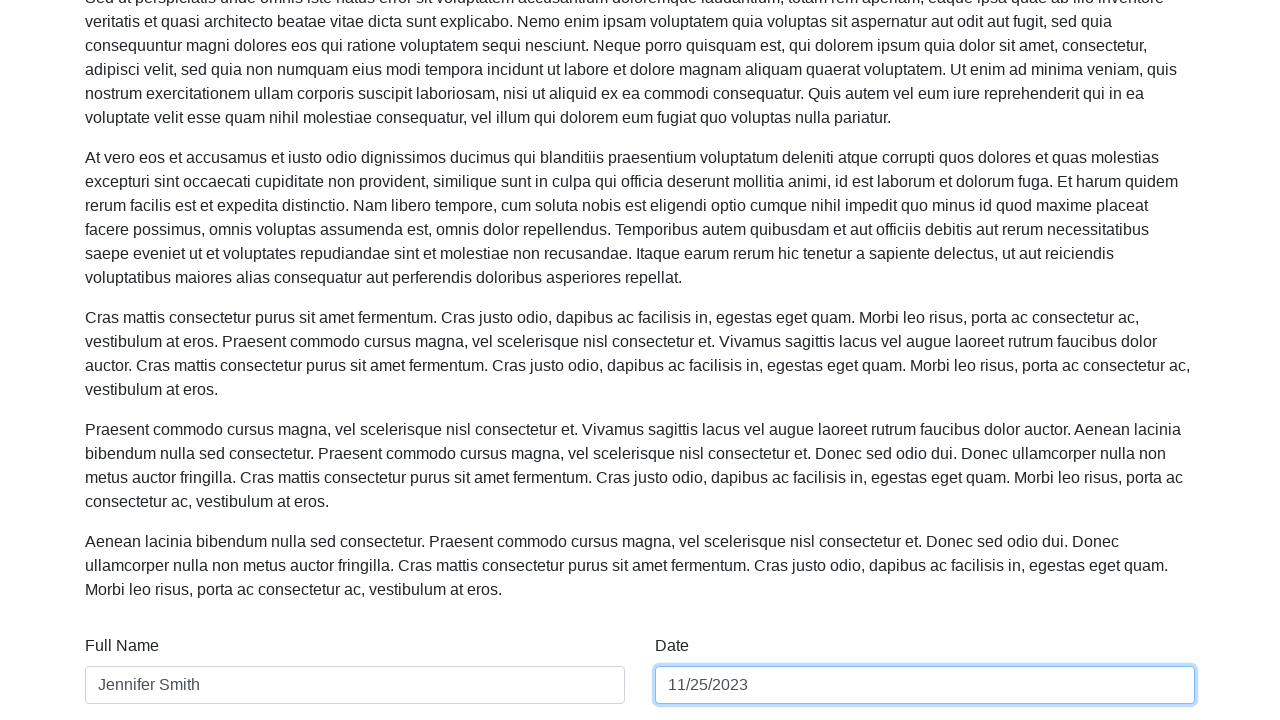

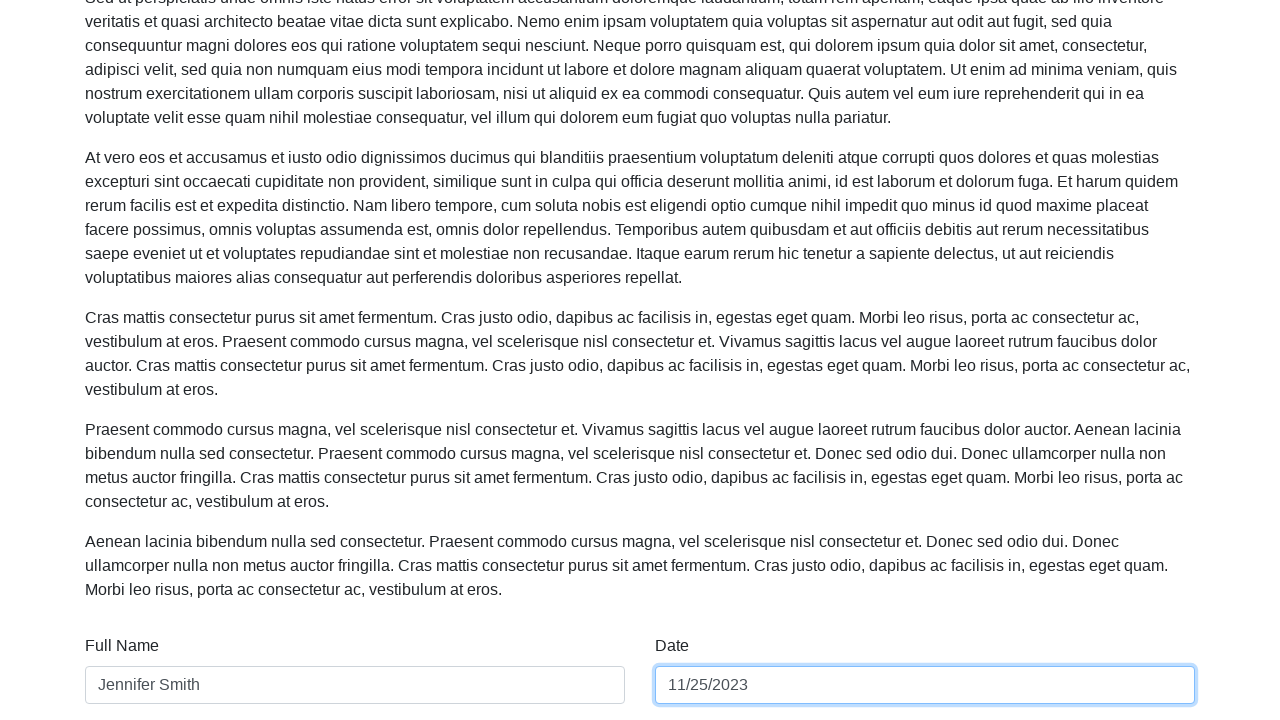